Tests JavaScript alert handling by entering a name, triggering an alert, verifying the alert text contains the name, and accepting the alert.

Starting URL: https://rahulshettyacademy.com/AutomationPractice/

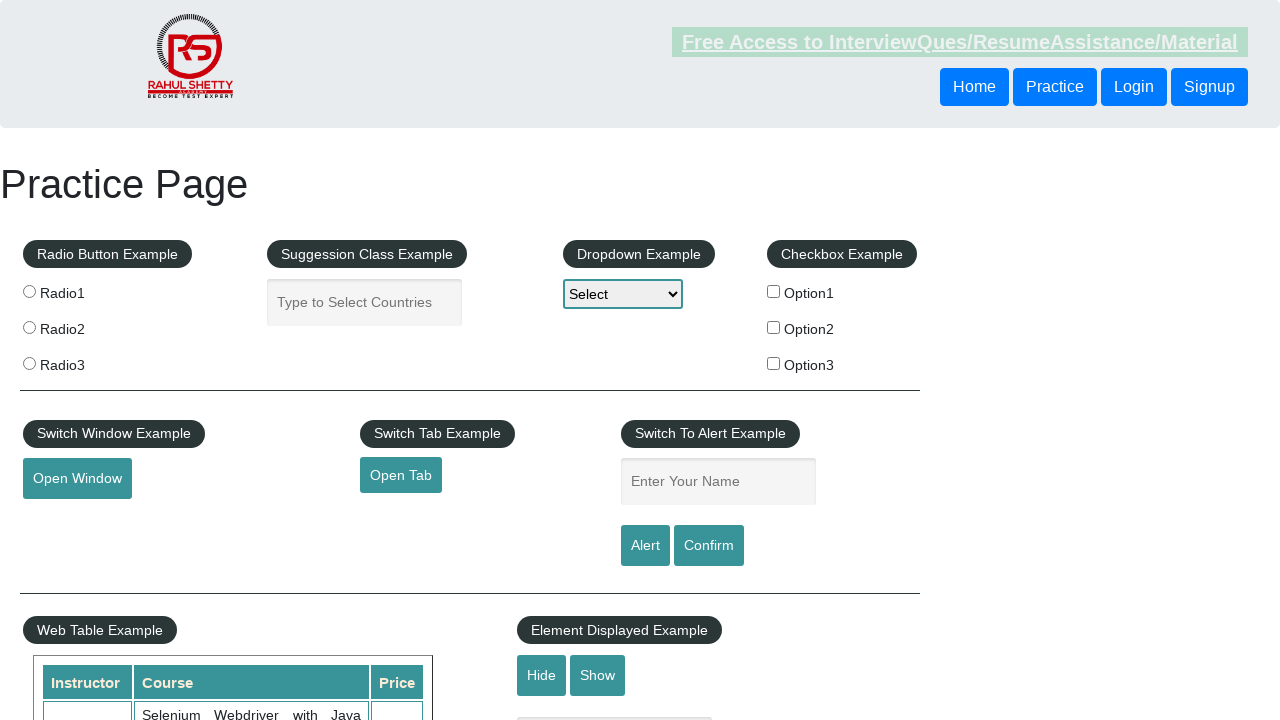

Filled name input field with 'Dhinesh' on input#name
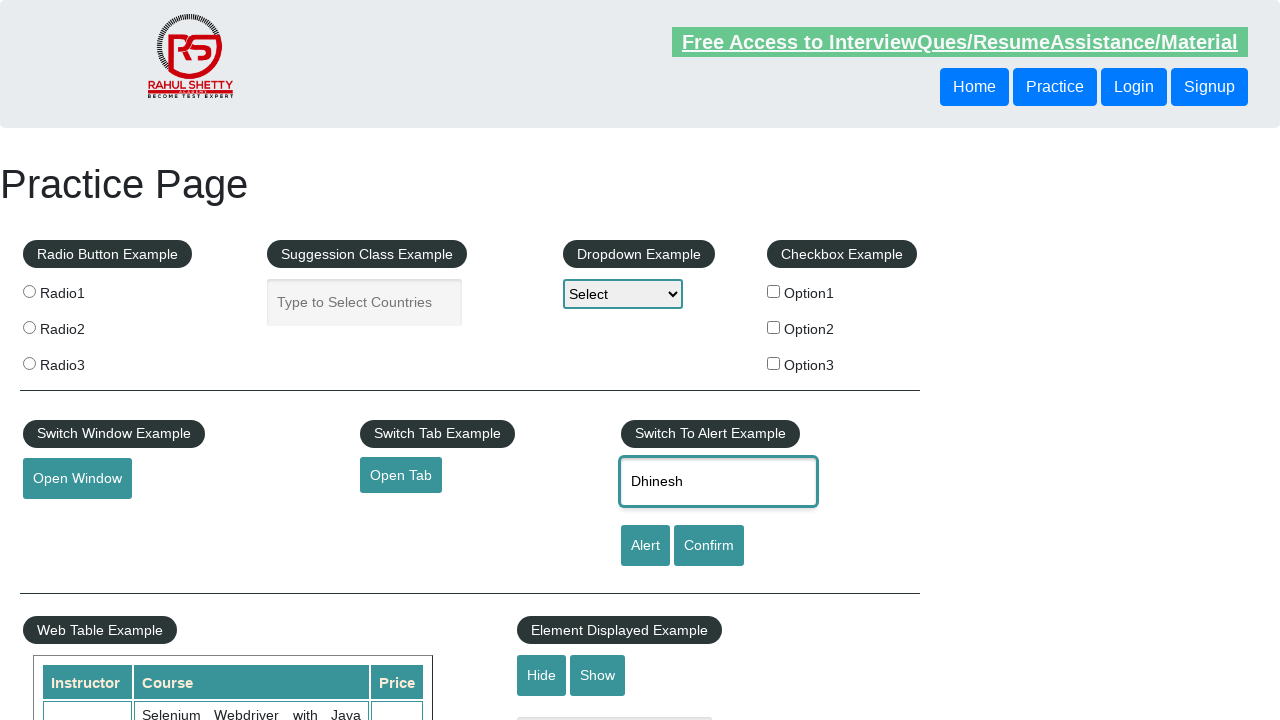

Clicked alert button to trigger JavaScript alert at (645, 546) on input#alertbtn
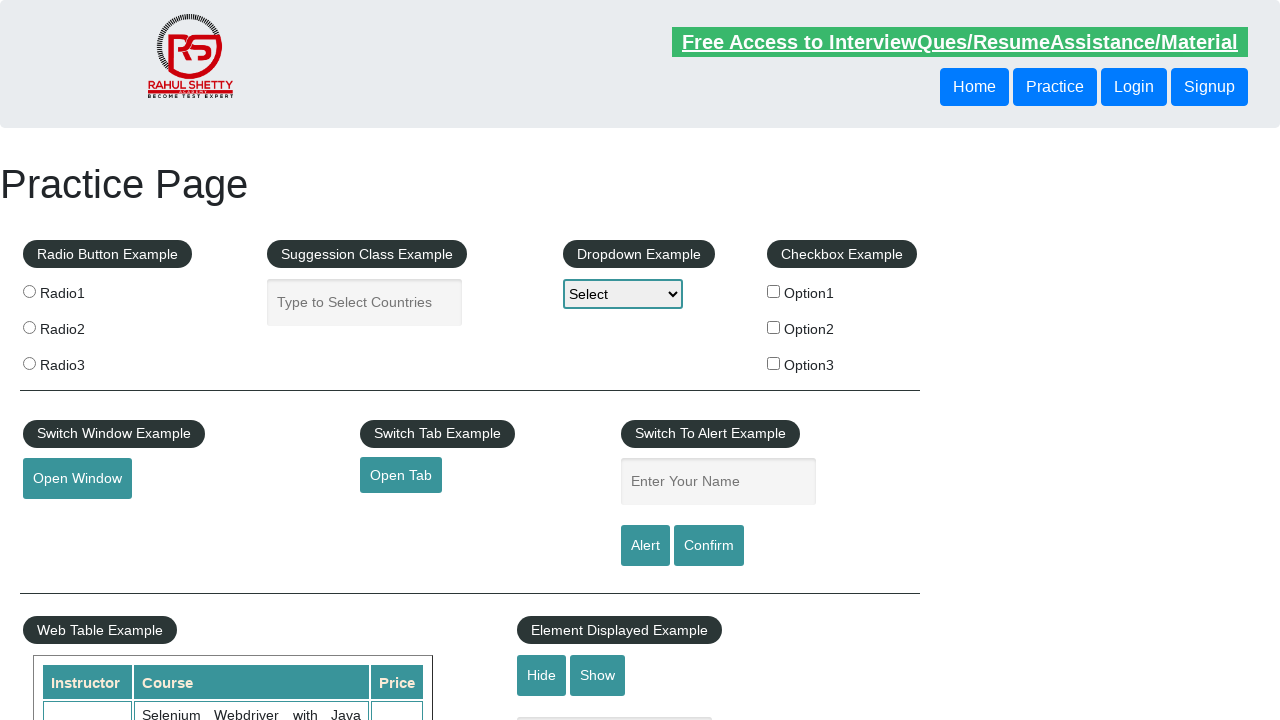

Set up dialog handler to verify alert contains 'Dhinesh' and accept it
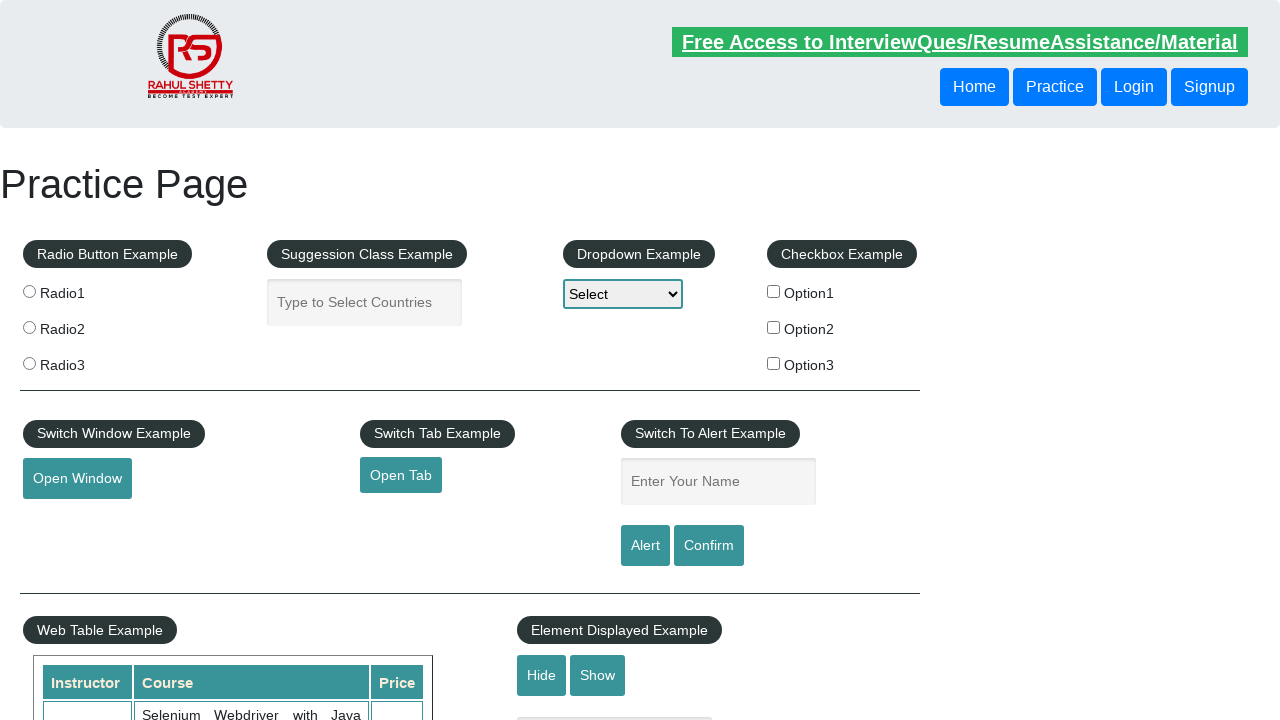

Alert dialog was handled successfully and accepted
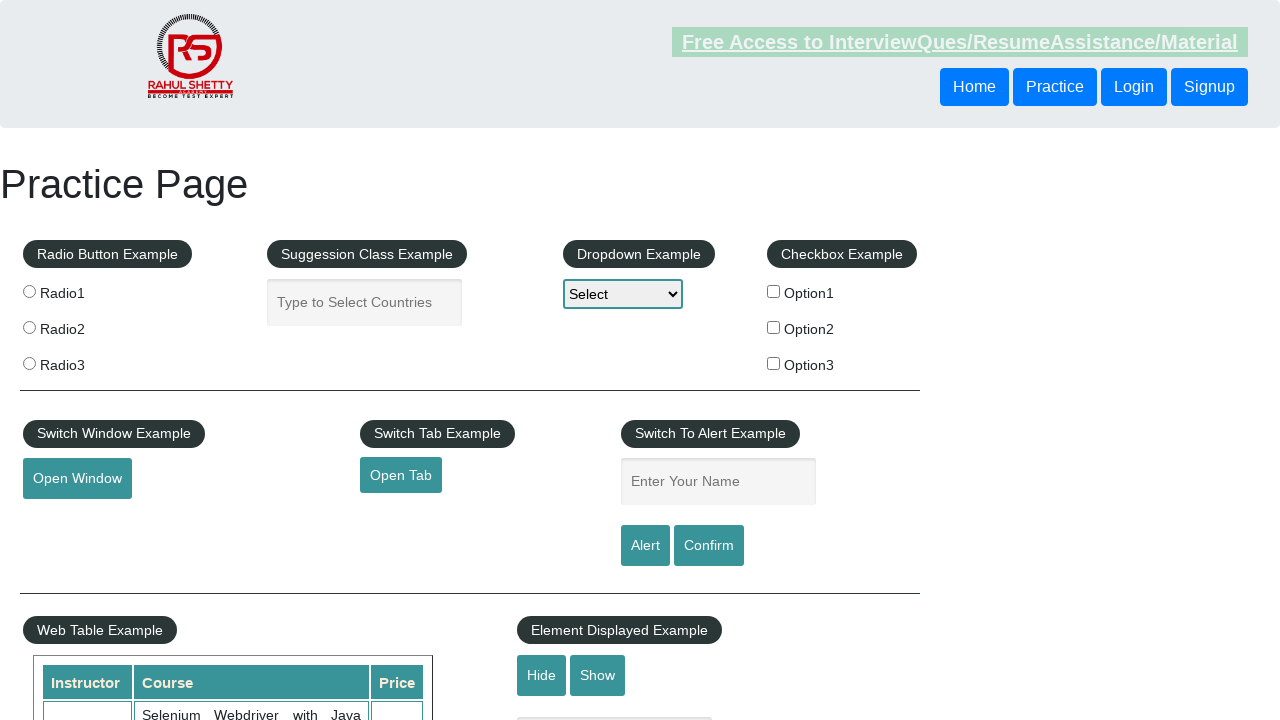

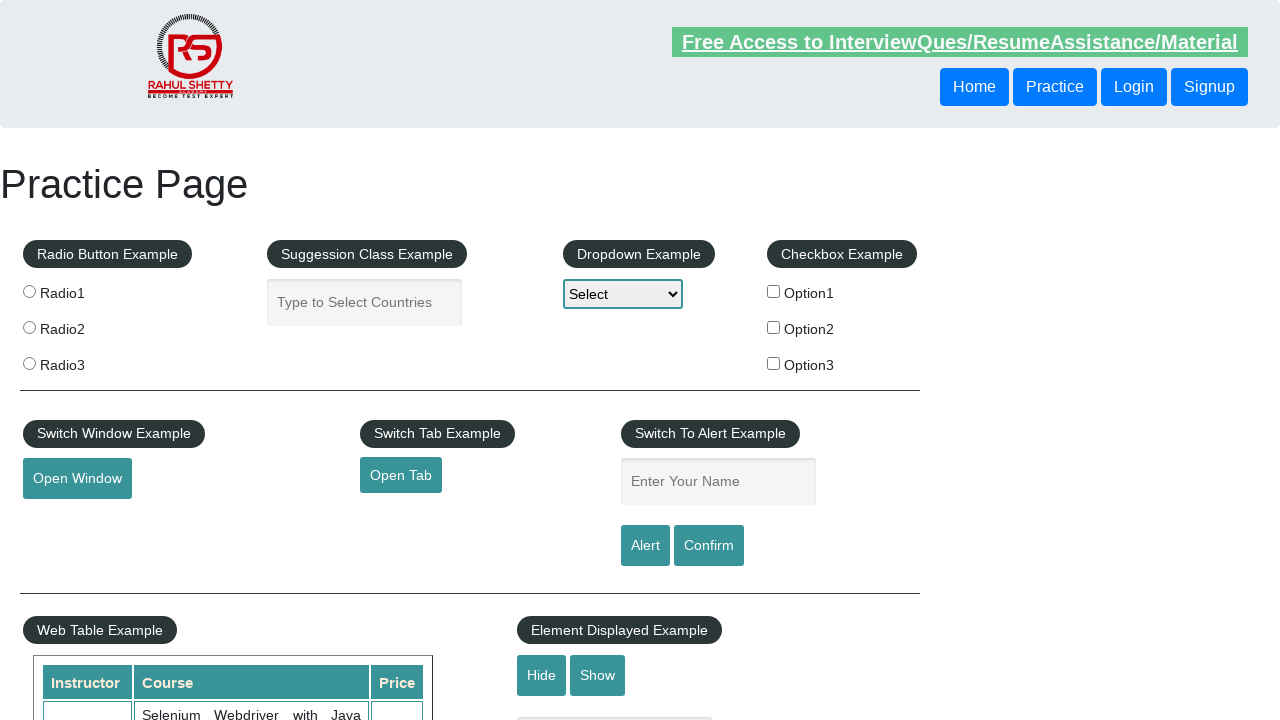